Tests alert handling functionality by clicking a button that triggers an alert and accepting it

Starting URL: http://demo.automationtesting.in/Alerts.html

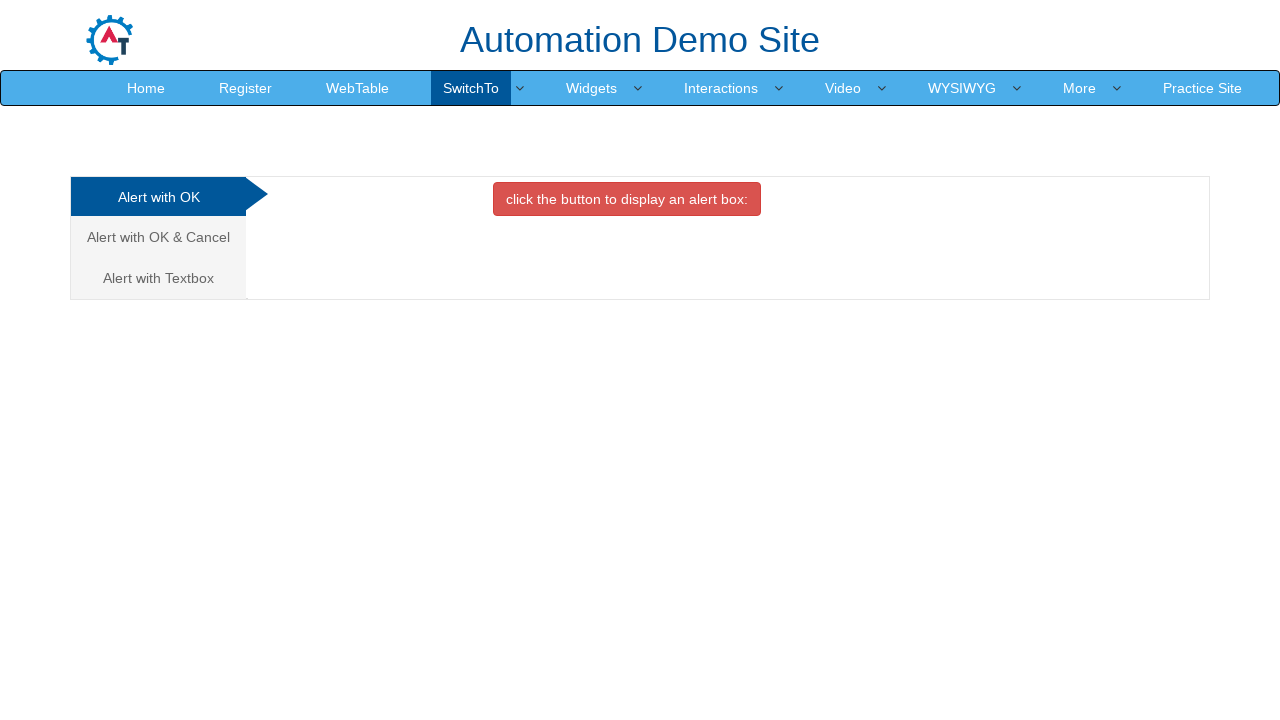

Clicked button to trigger alert at (627, 199) on button[onclick='alertbox()']
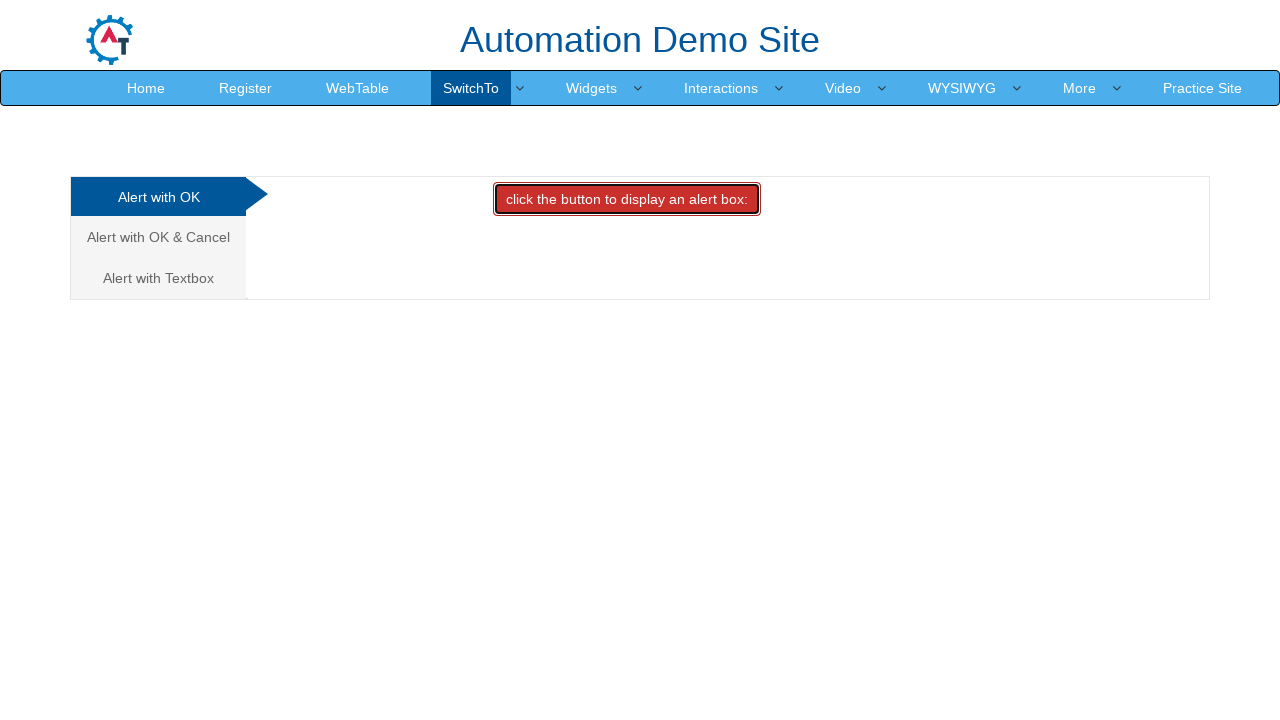

Set up dialog handler to accept alerts
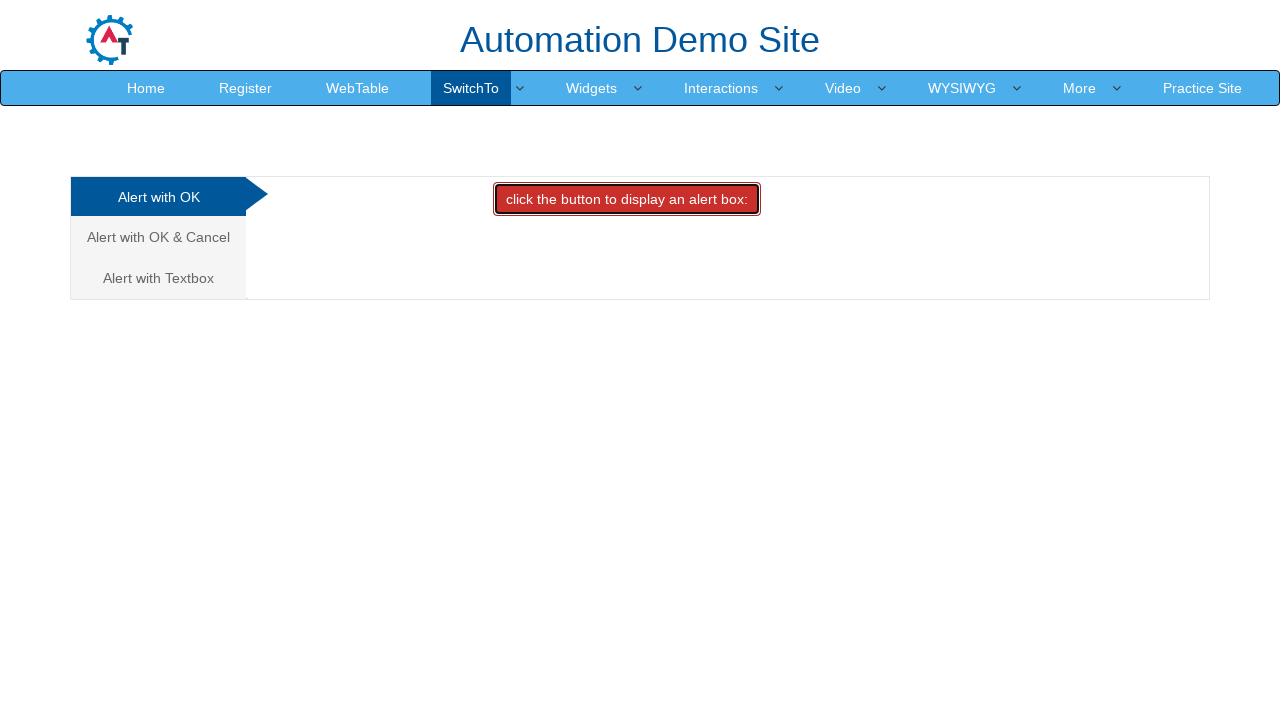

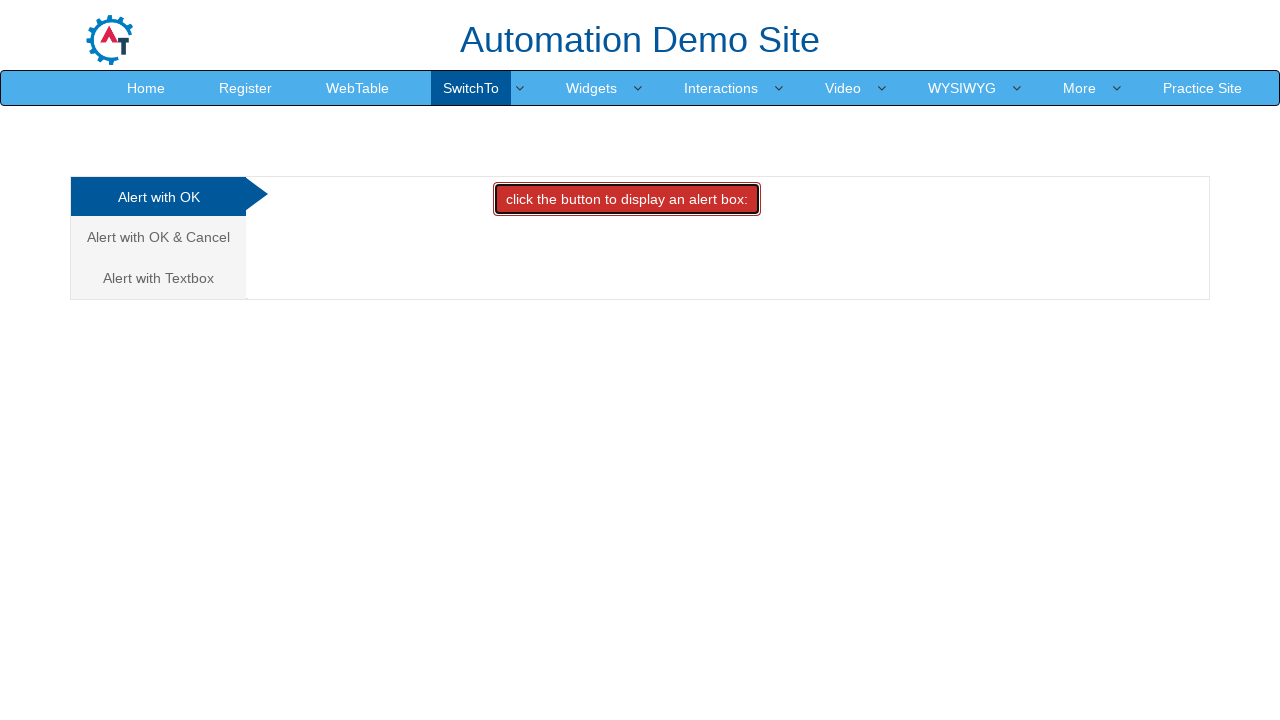